Navigates through a multi-location calendar by clicking the next button to advance through multiple days, waiting for each page to load before proceeding.

Starting URL: https://haysa.org/multi-location-calendar

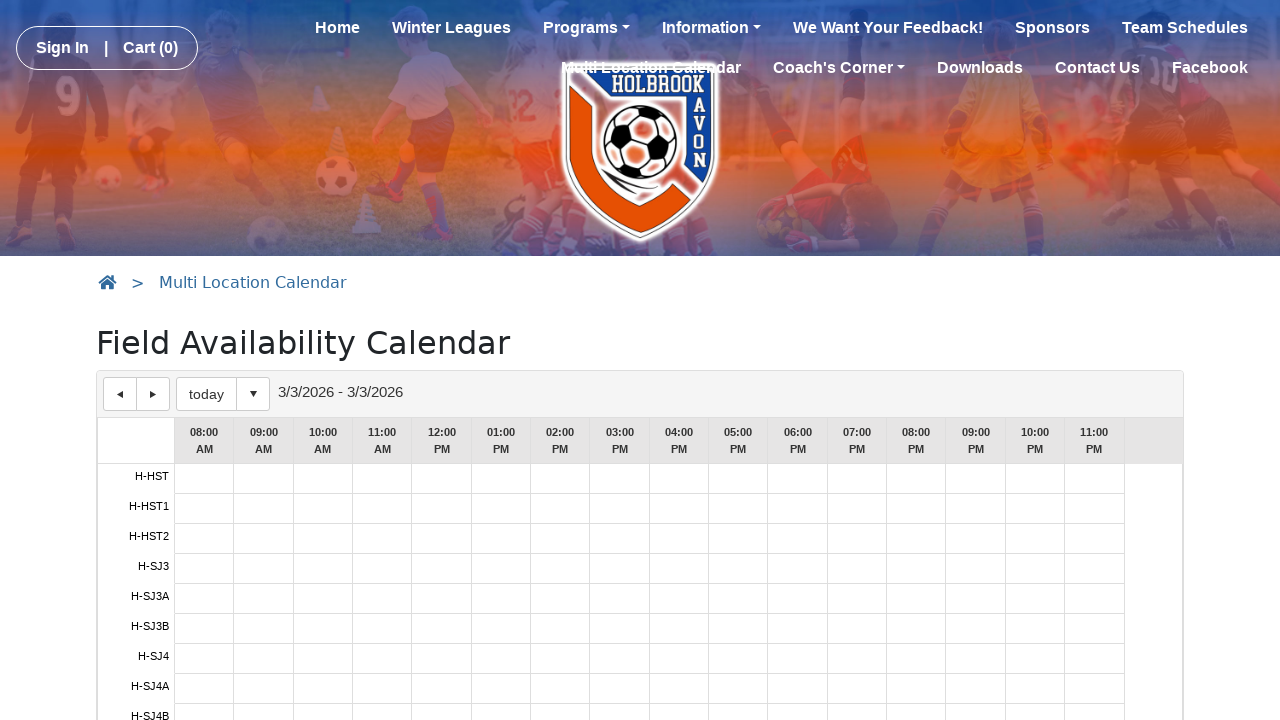

Calendar page fully loaded (networkidle)
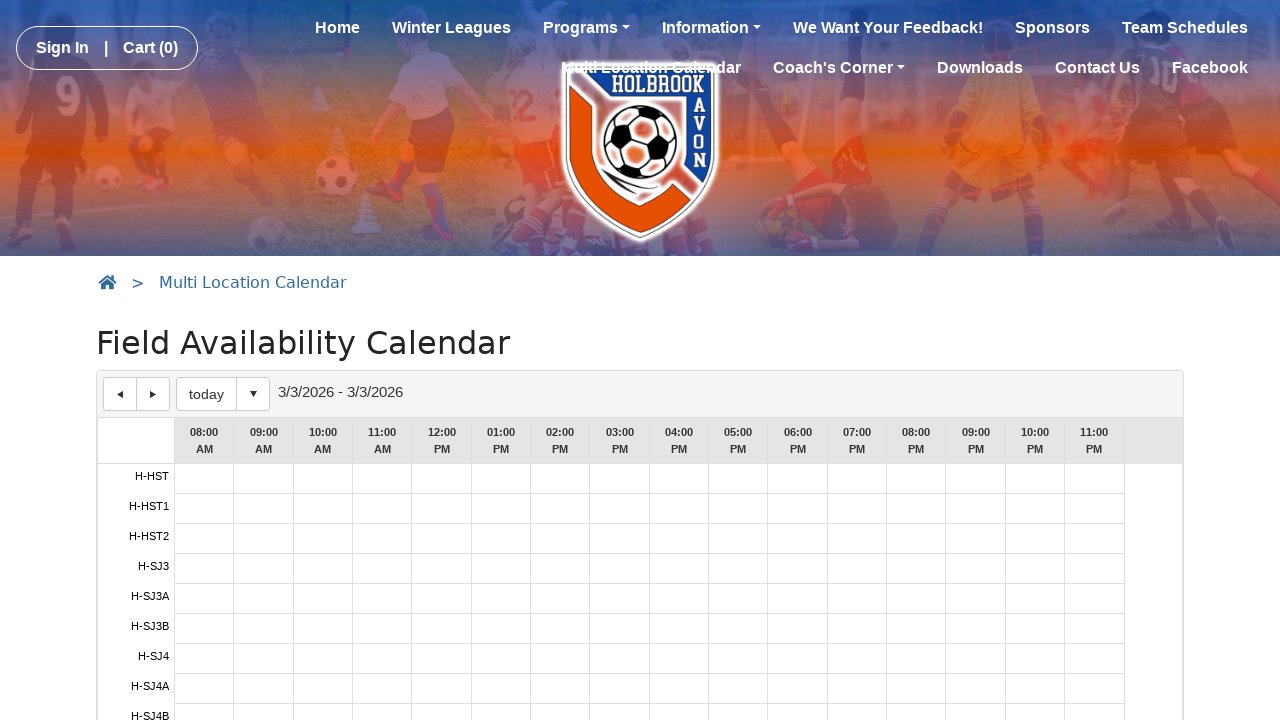

Date label (h2) element became visible
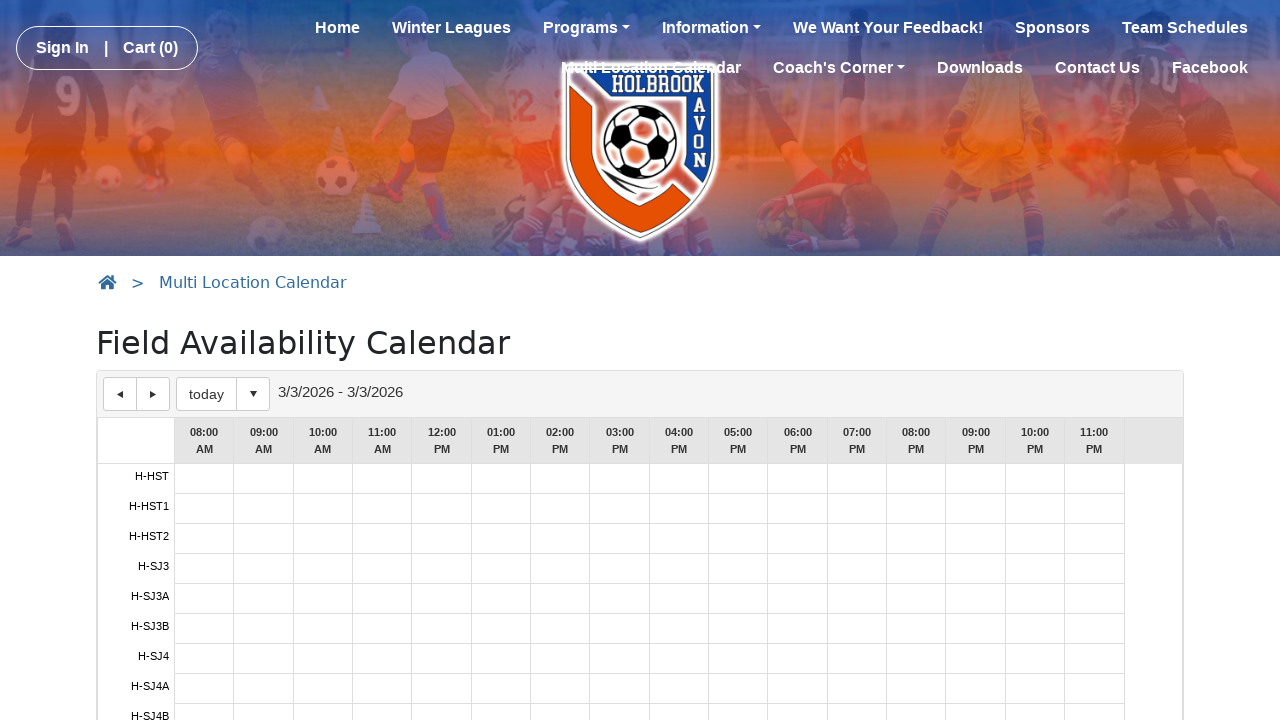

Scrolled next button into view for day 1
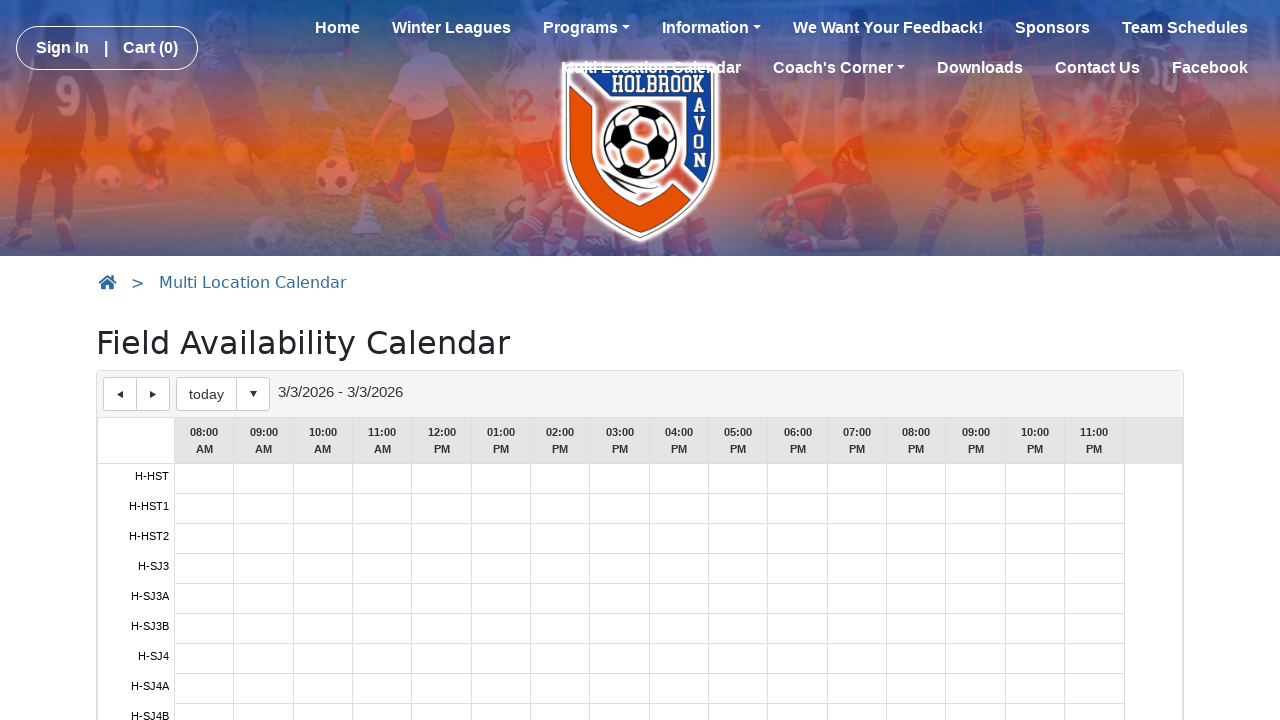

Clicked next button to advance to day 1 at (153, 394) on xpath=/html/body/form/div[10]/div[1]/div[3]/div[5]/div/div[1]/div[1]/p/a[2]
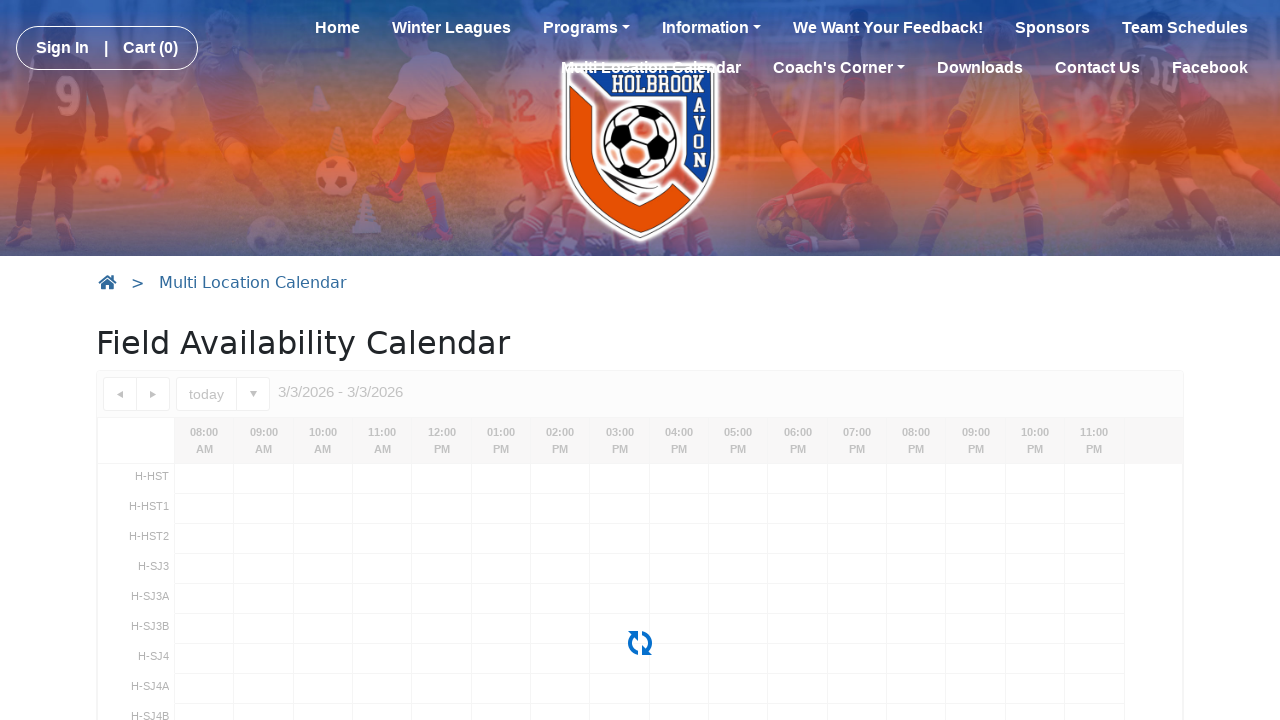

Page content updated and networkidle reached for day 1
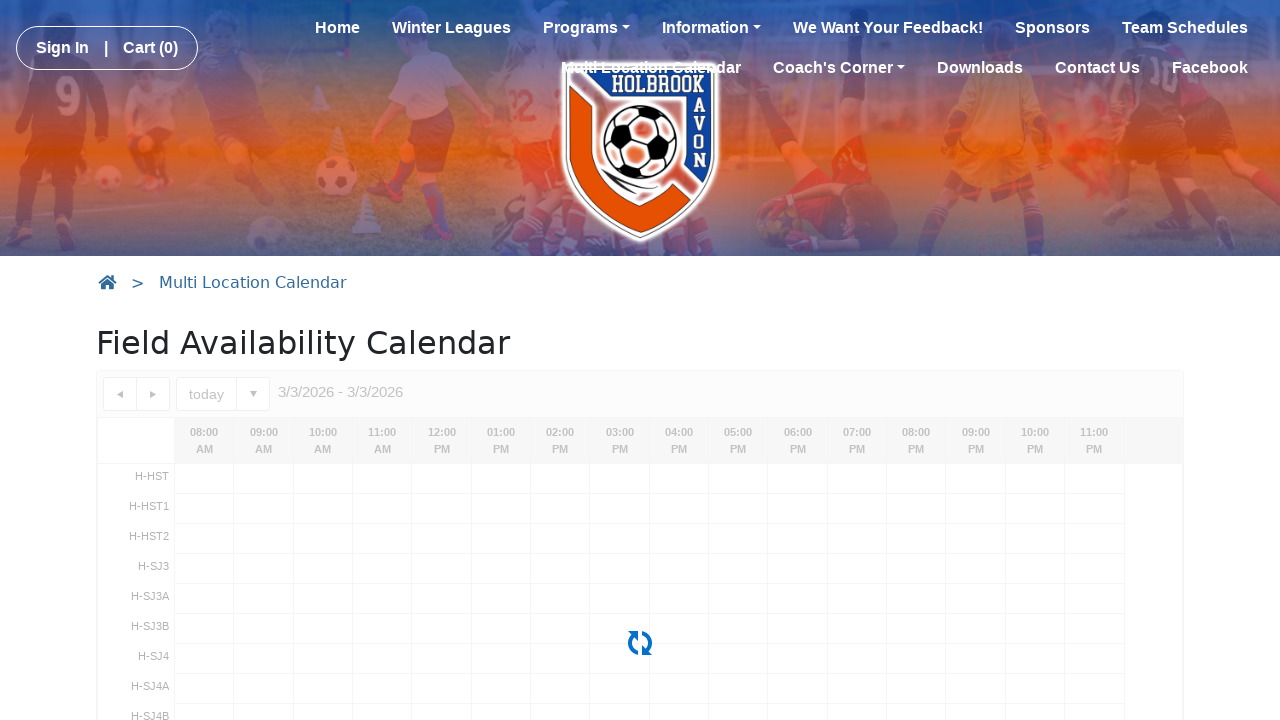

Brief pause for content rendering on day 1
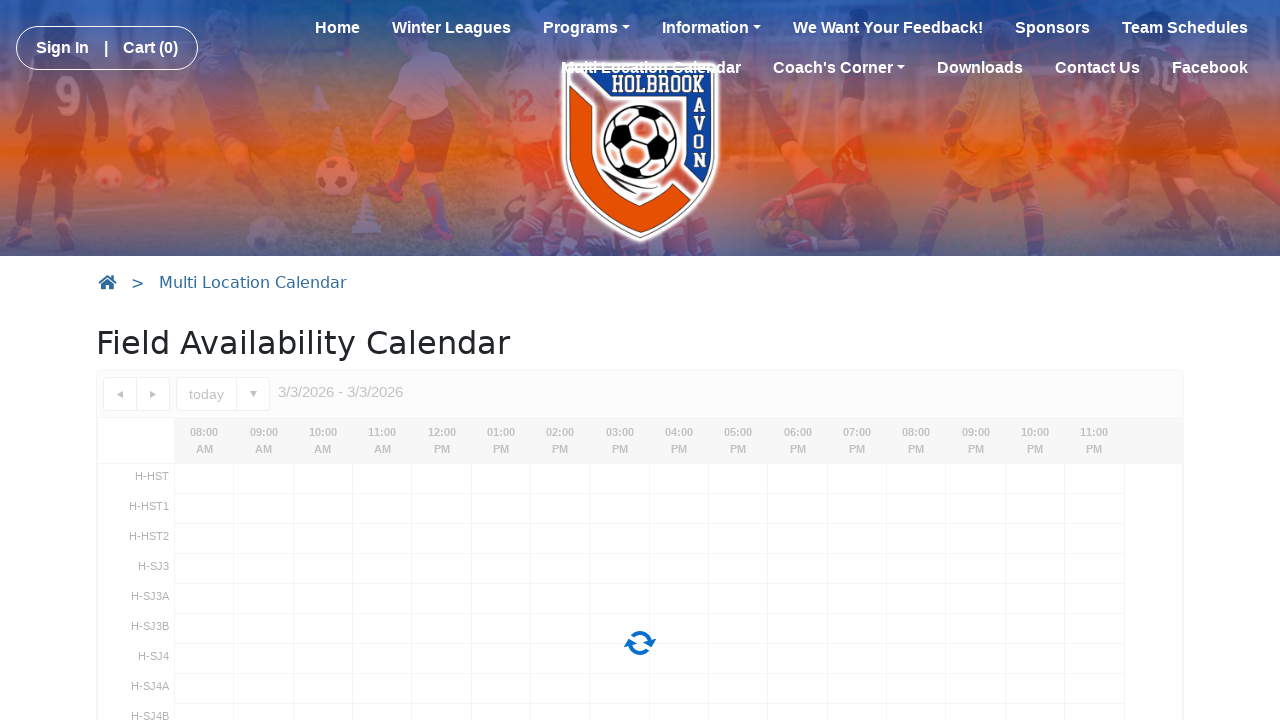

Scrolled next button into view for day 2
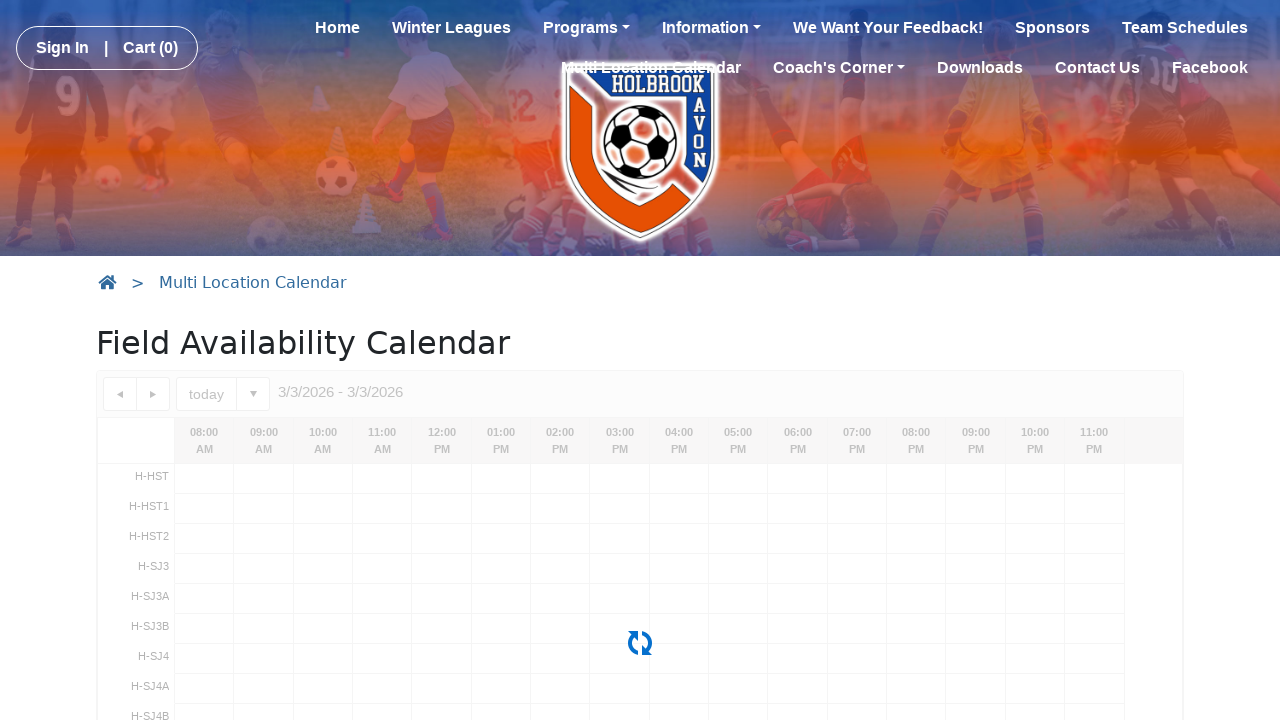

Clicked next button to advance to day 2 at (153, 394) on xpath=/html/body/form/div[10]/div[1]/div[3]/div[5]/div/div[1]/div[1]/p/a[2]
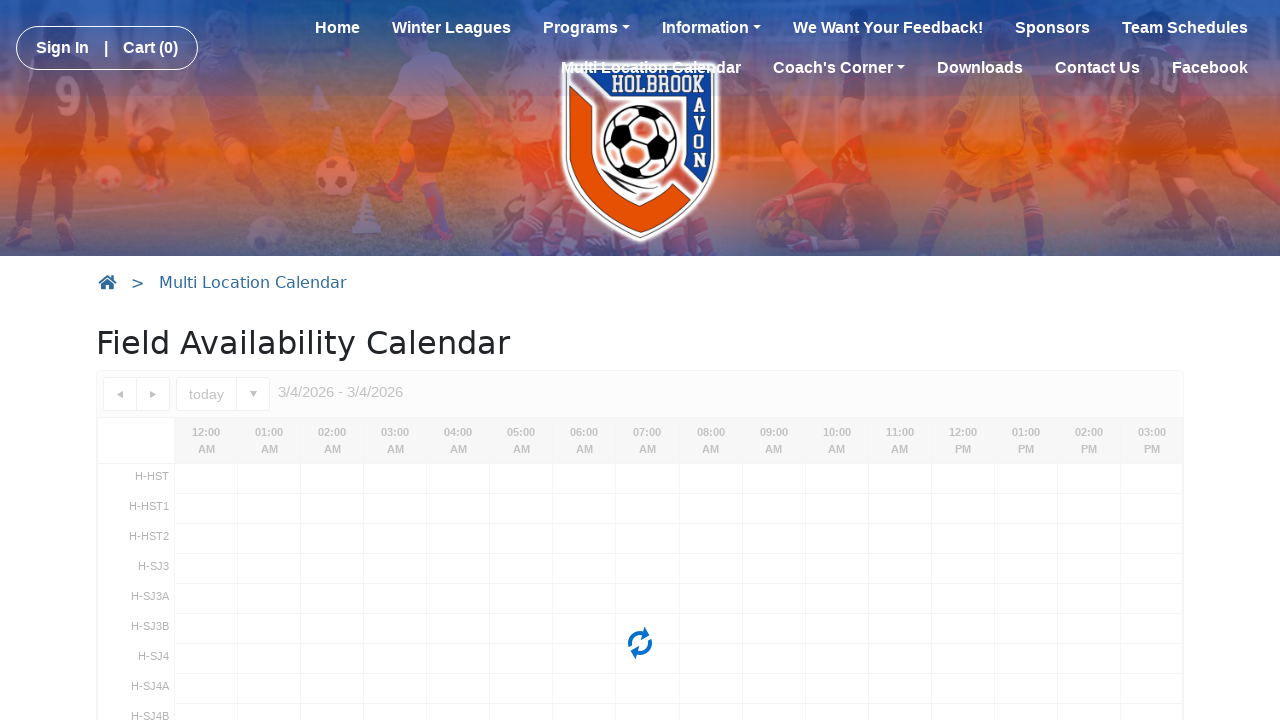

Page content updated and networkidle reached for day 2
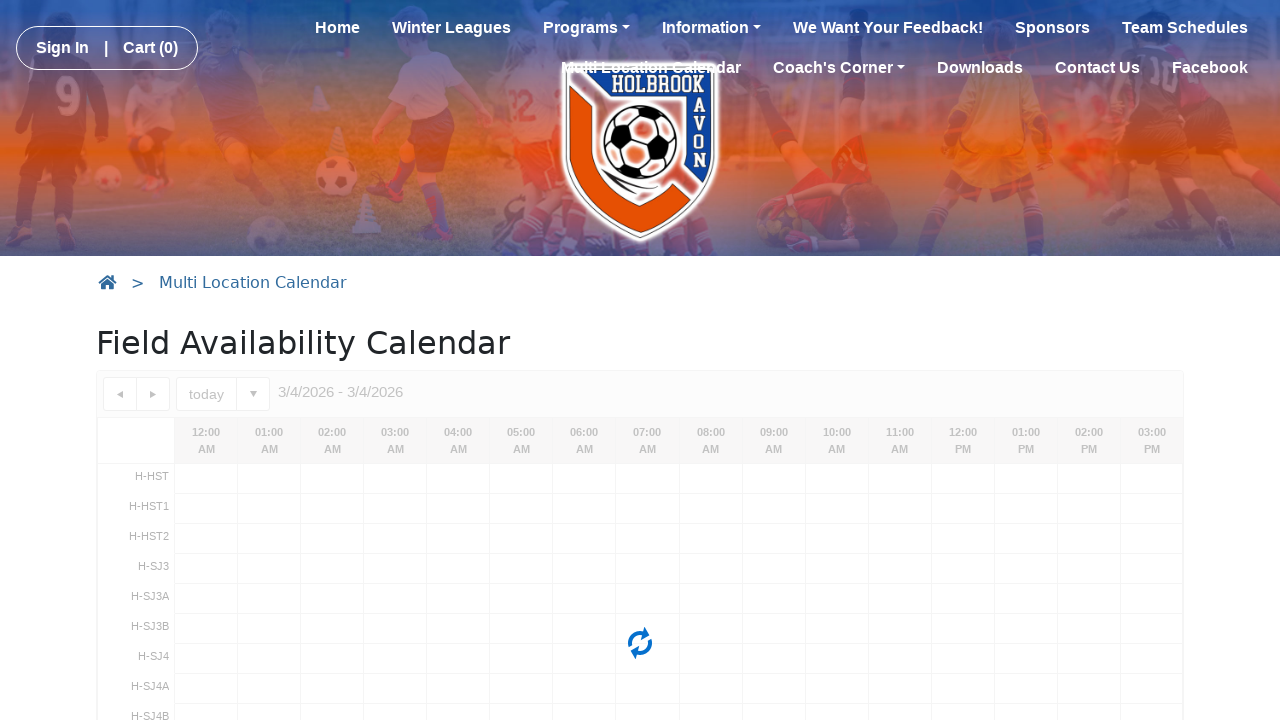

Brief pause for content rendering on day 2
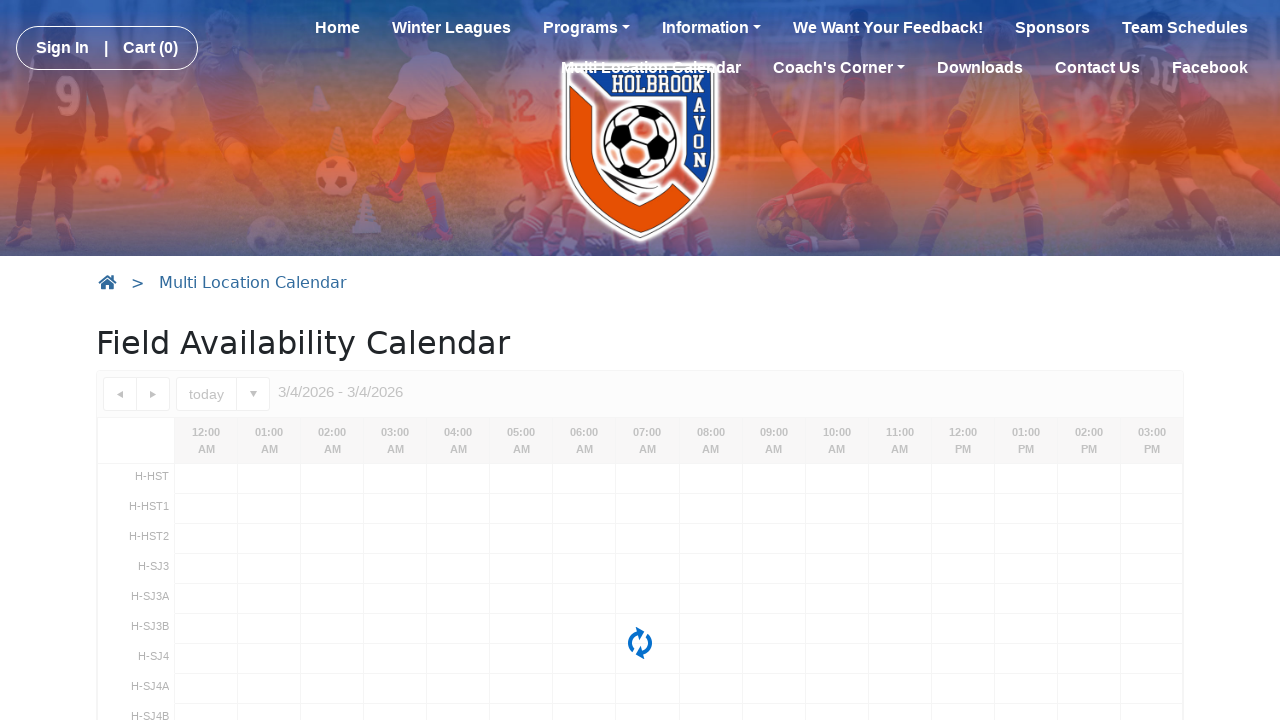

Scrolled next button into view for day 3
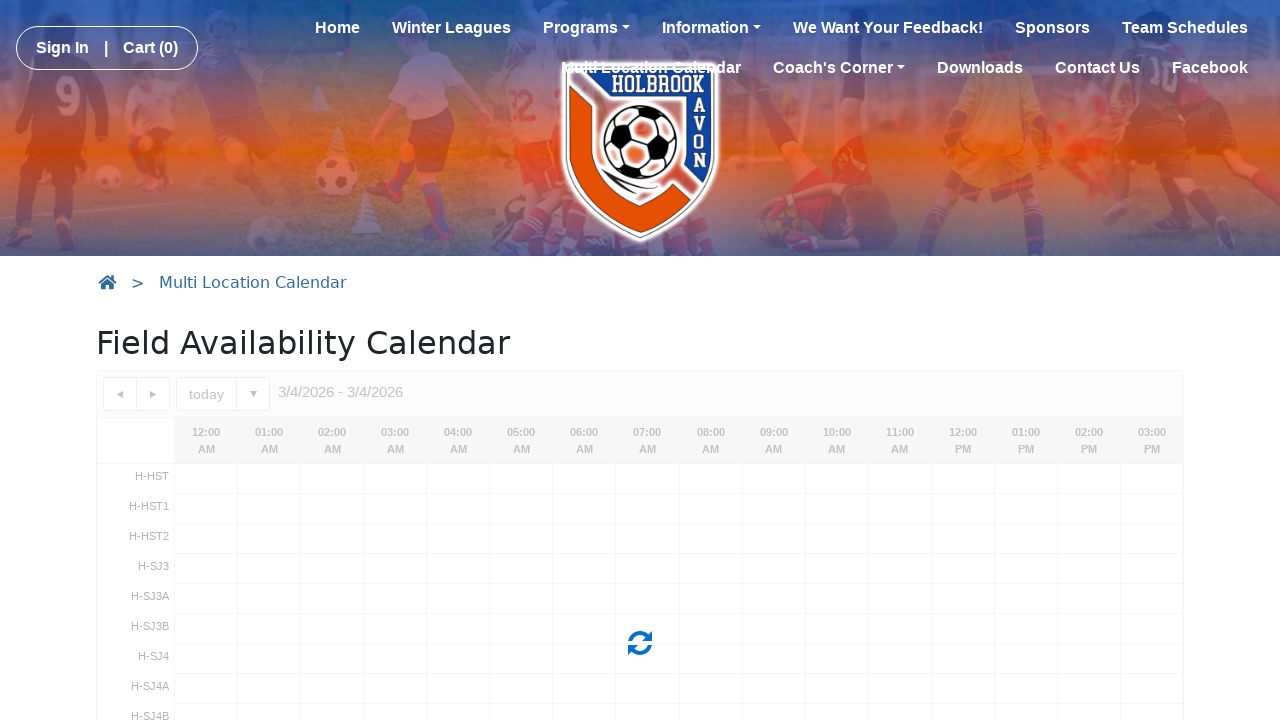

Clicked next button to advance to day 3 at (153, 394) on xpath=/html/body/form/div[10]/div[1]/div[3]/div[5]/div/div[1]/div[1]/p/a[2]
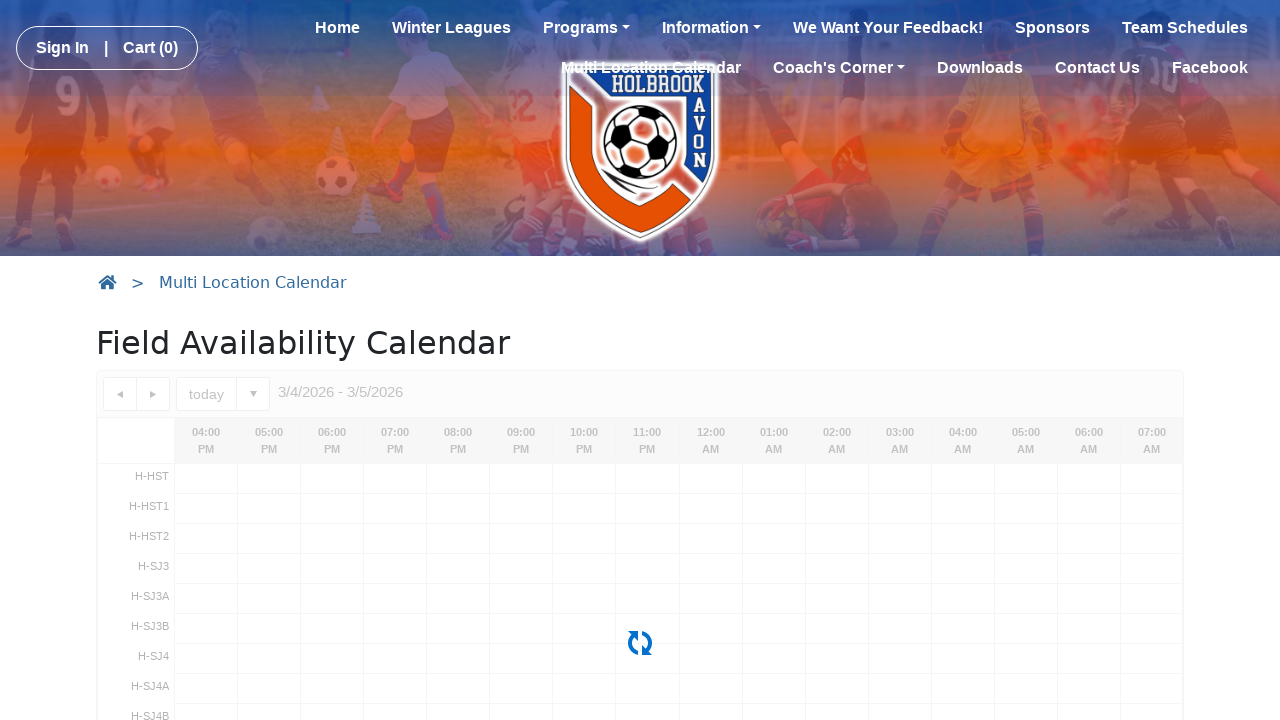

Page content updated and networkidle reached for day 3
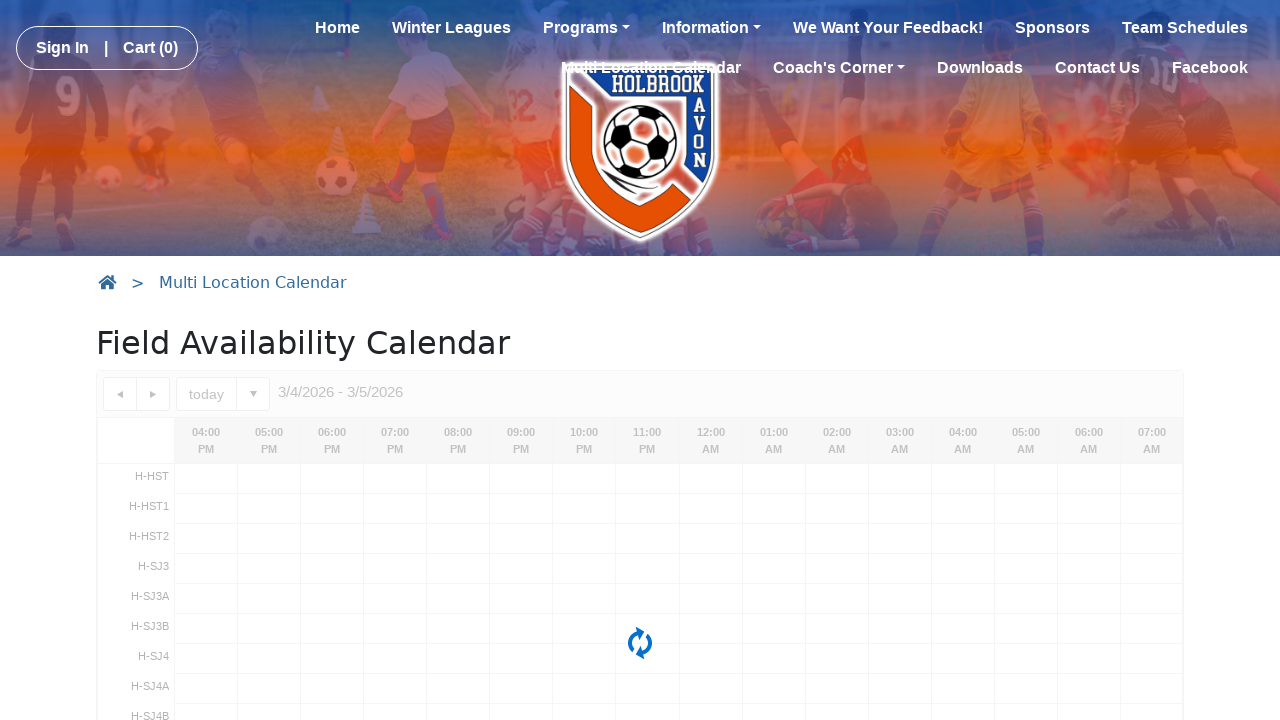

Brief pause for content rendering on day 3
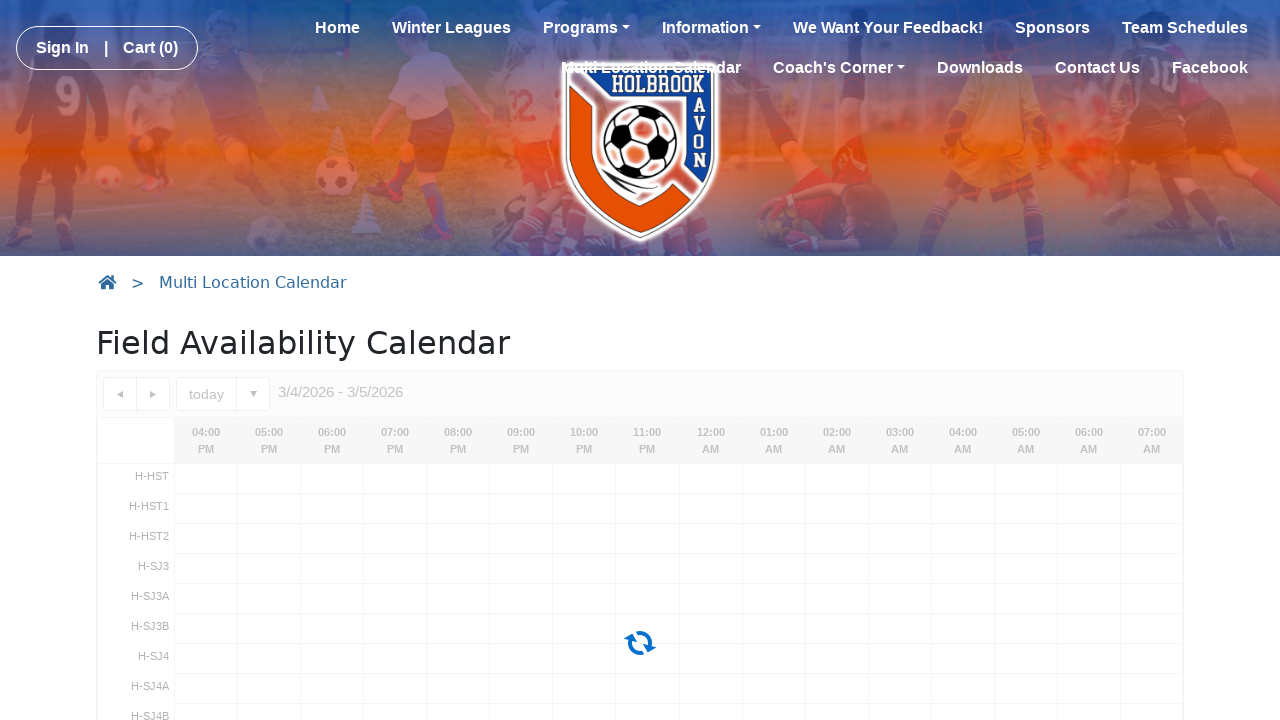

Scrolled next button into view for day 4
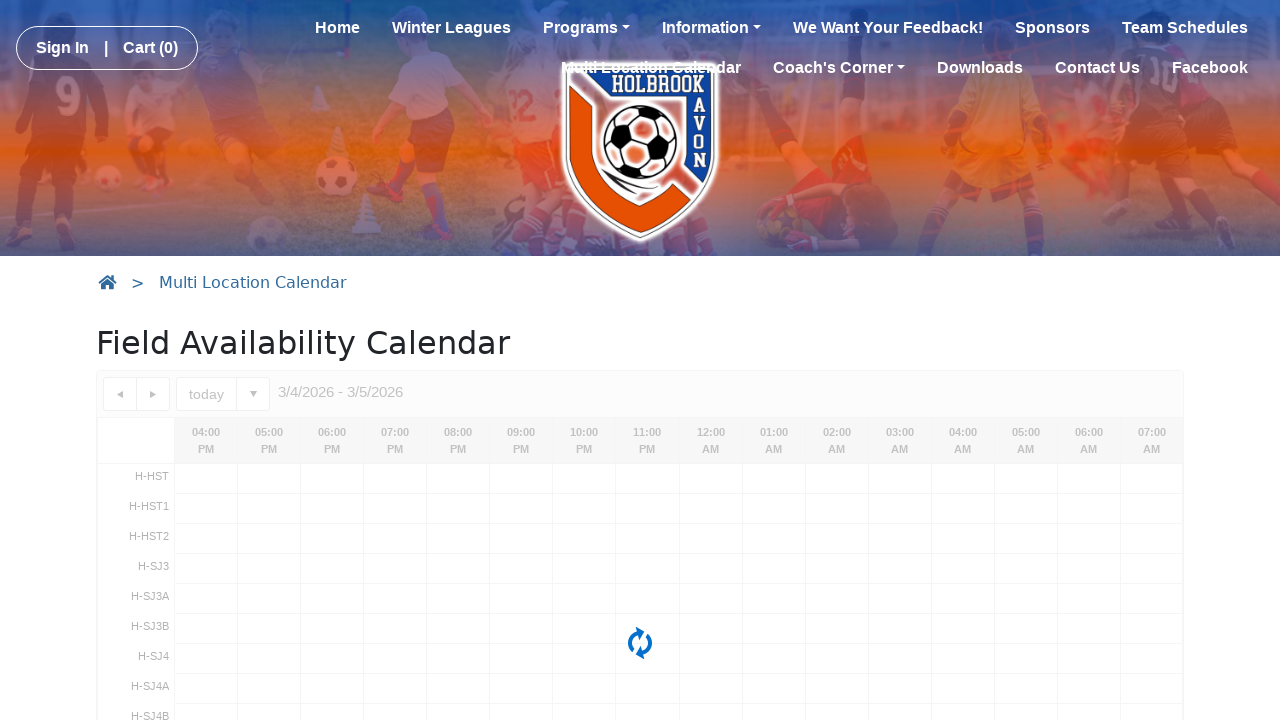

Clicked next button to advance to day 4 at (153, 394) on xpath=/html/body/form/div[10]/div[1]/div[3]/div[5]/div/div[1]/div[1]/p/a[2]
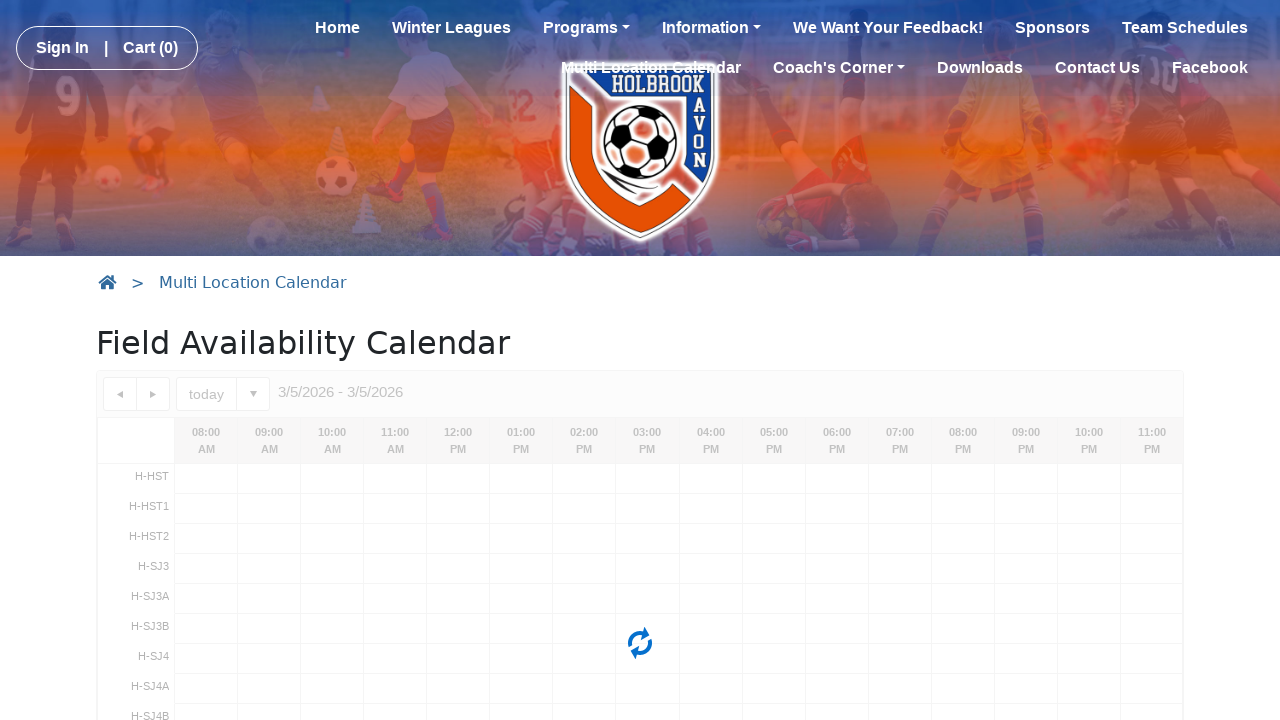

Page content updated and networkidle reached for day 4
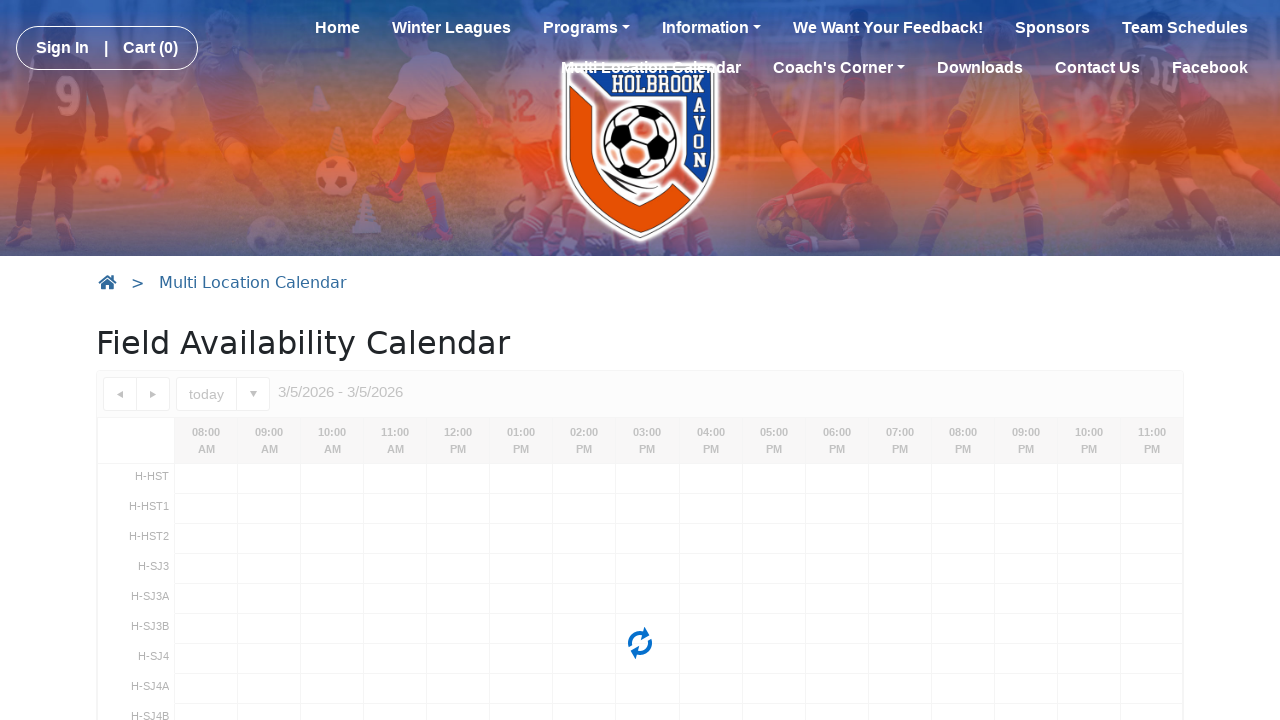

Brief pause for content rendering on day 4
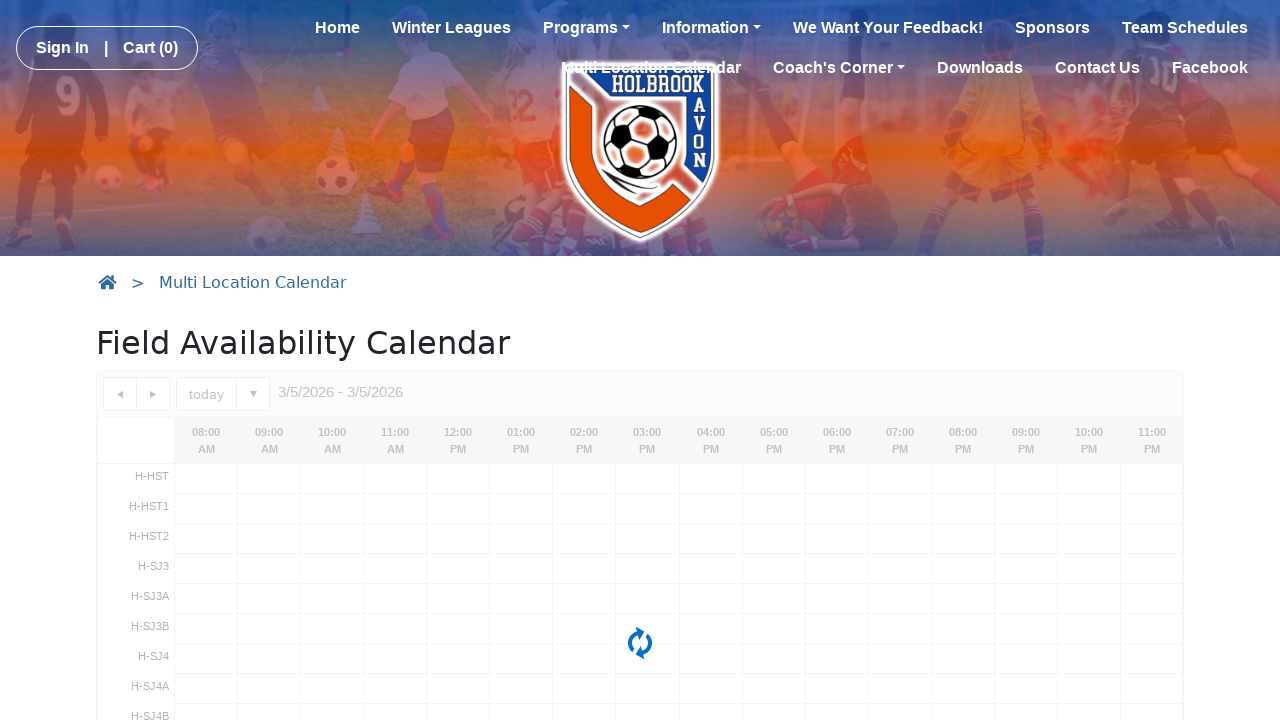

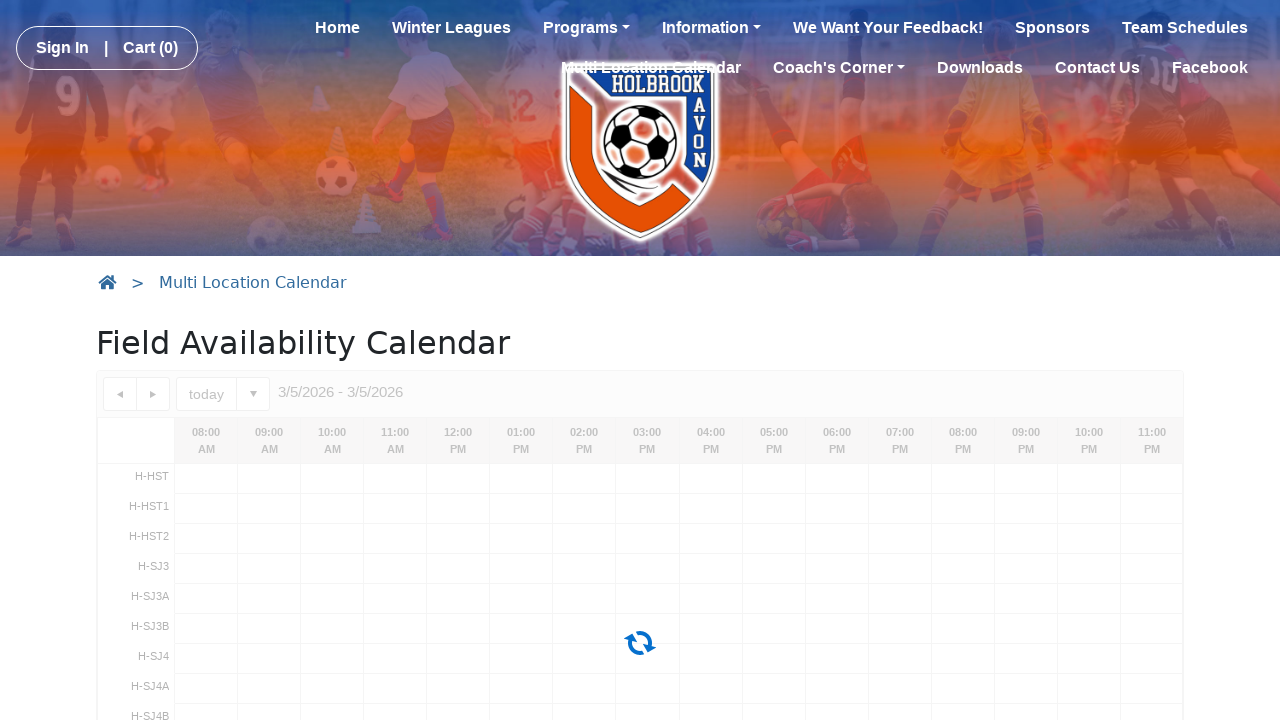